Navigates to the Rahul Shetty Academy Automation Practice page and verifies that navigation links are present in the footer section.

Starting URL: https://rahulshettyacademy.com/AutomationPractice/

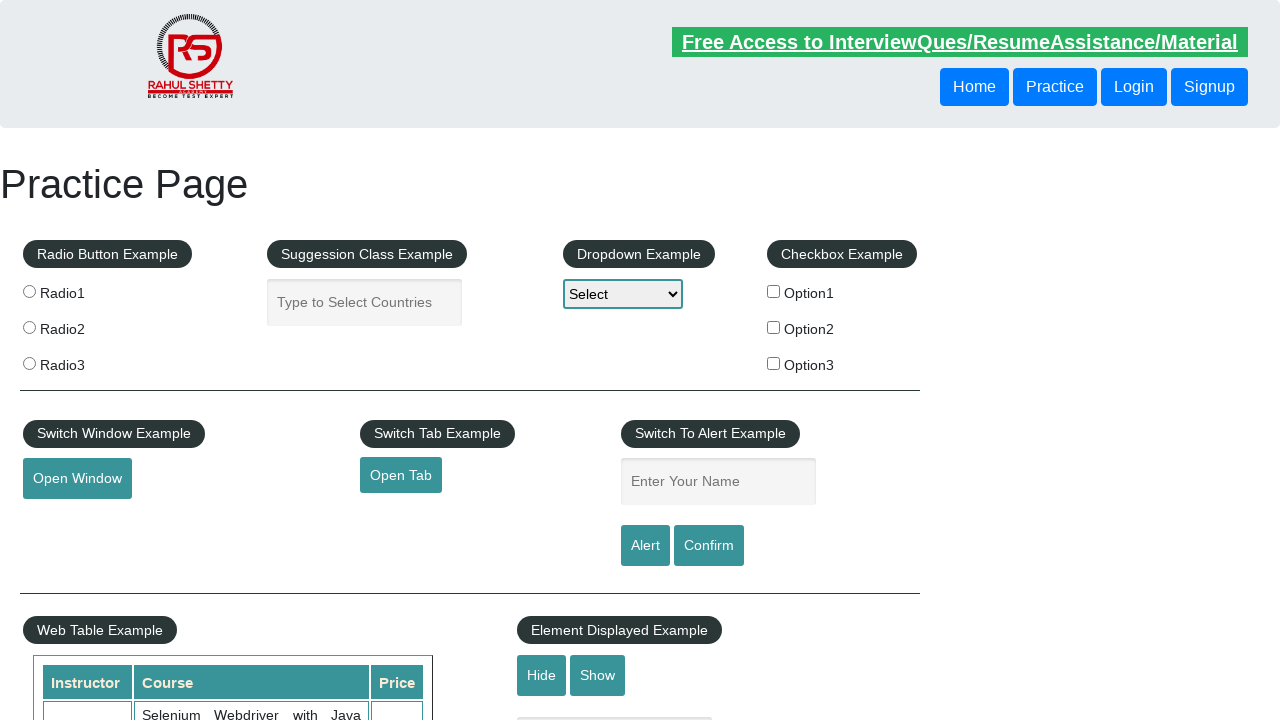

Navigated to Rahul Shetty Academy Automation Practice page
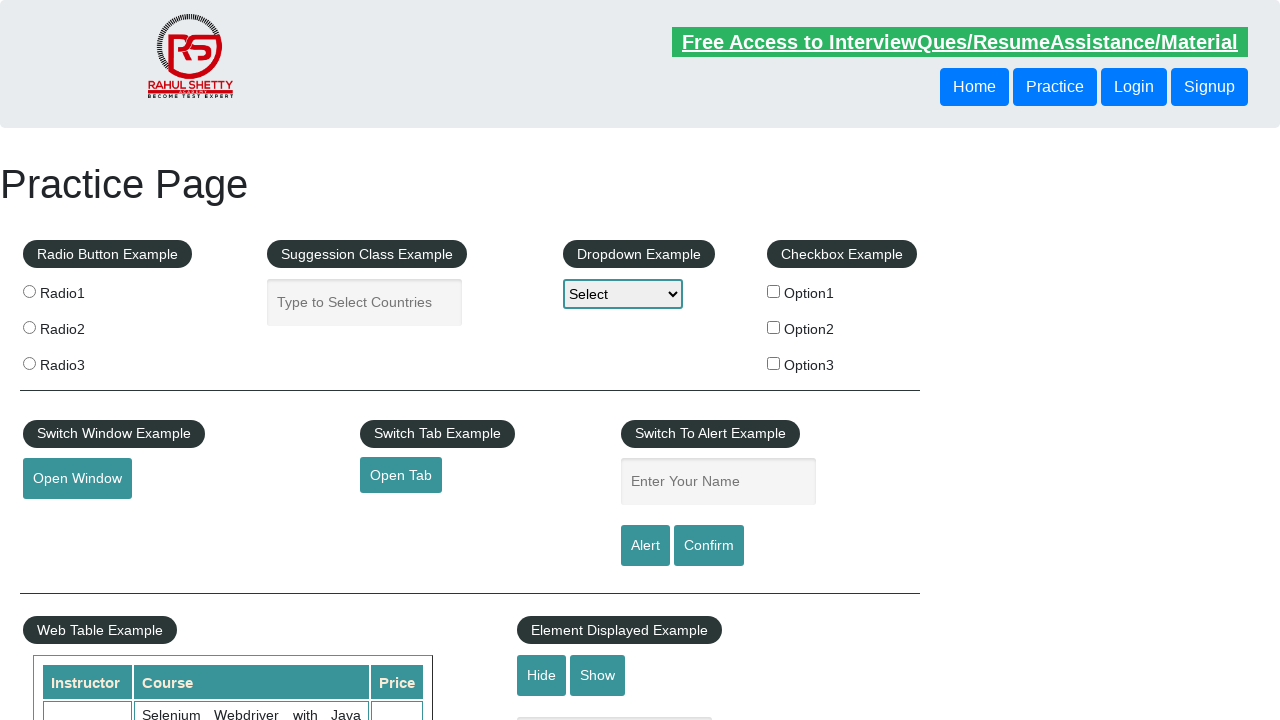

Footer navigation links loaded and are visible
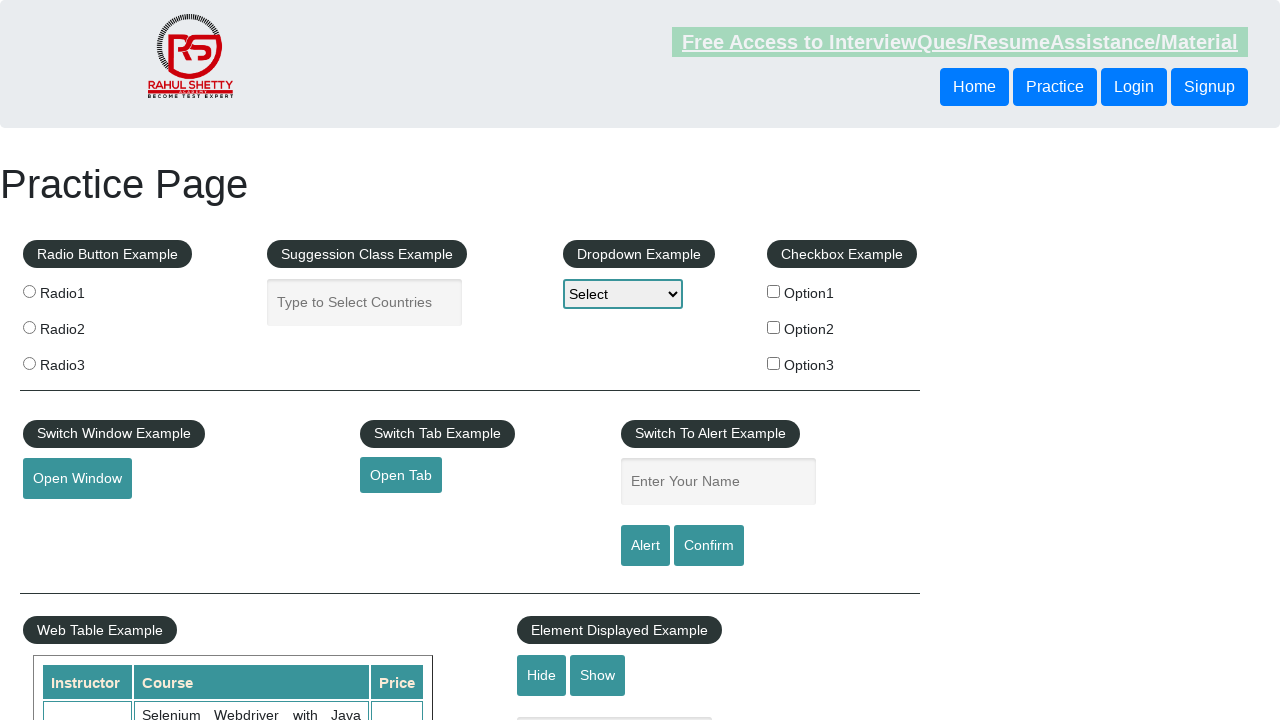

Located footer navigation links
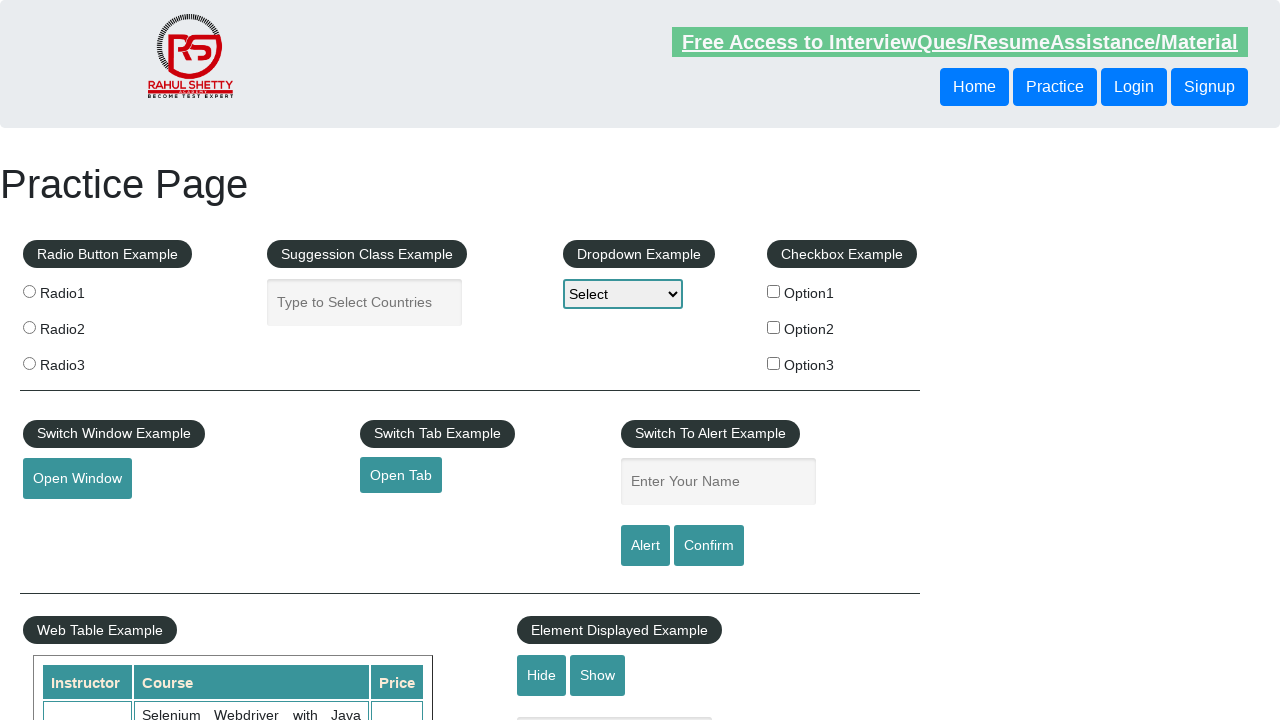

Verified that footer navigation links are present
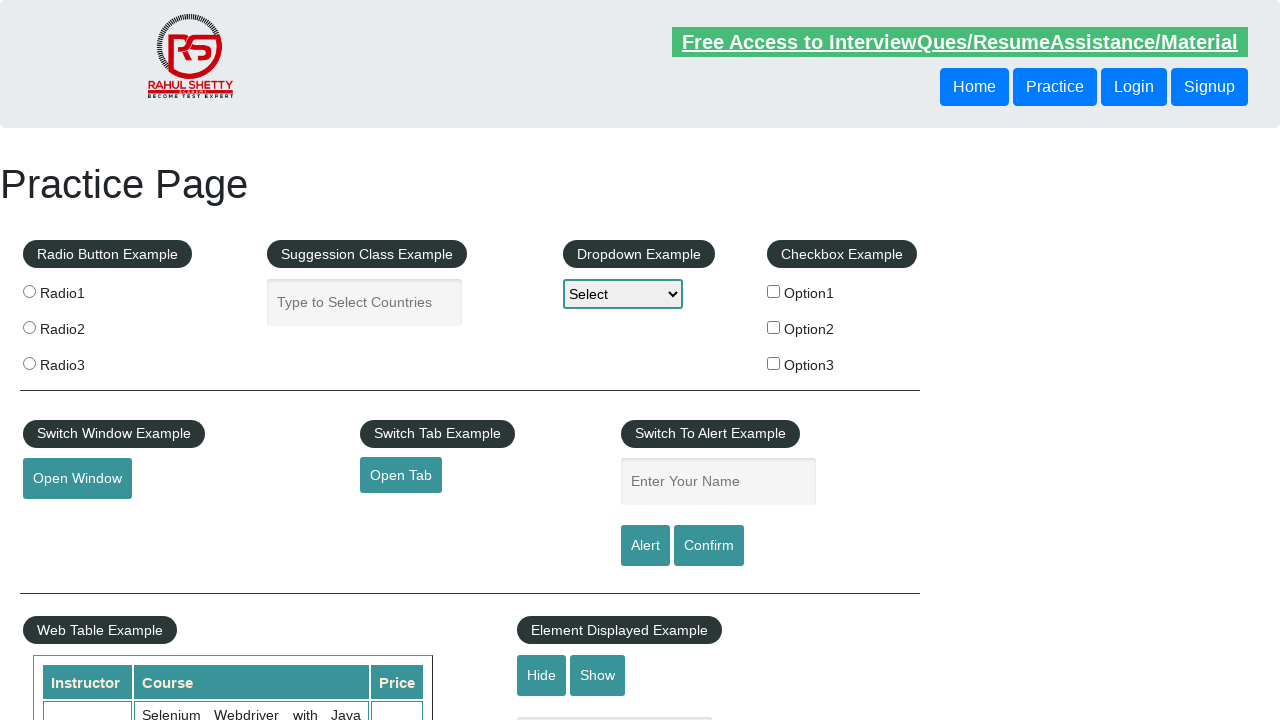

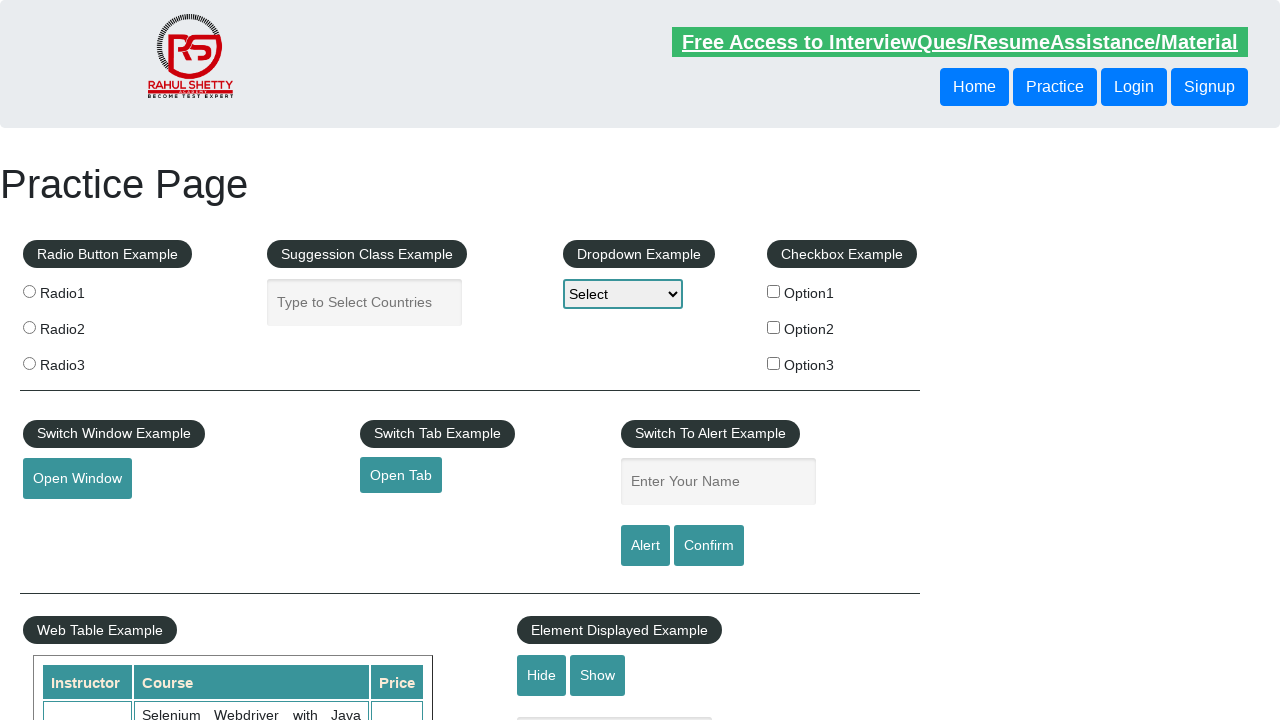